Tests handling of a prompt dialog by clicking a button that triggers a prompt, entering a name, and accepting it

Starting URL: https://testautomationpractice.blogspot.com/

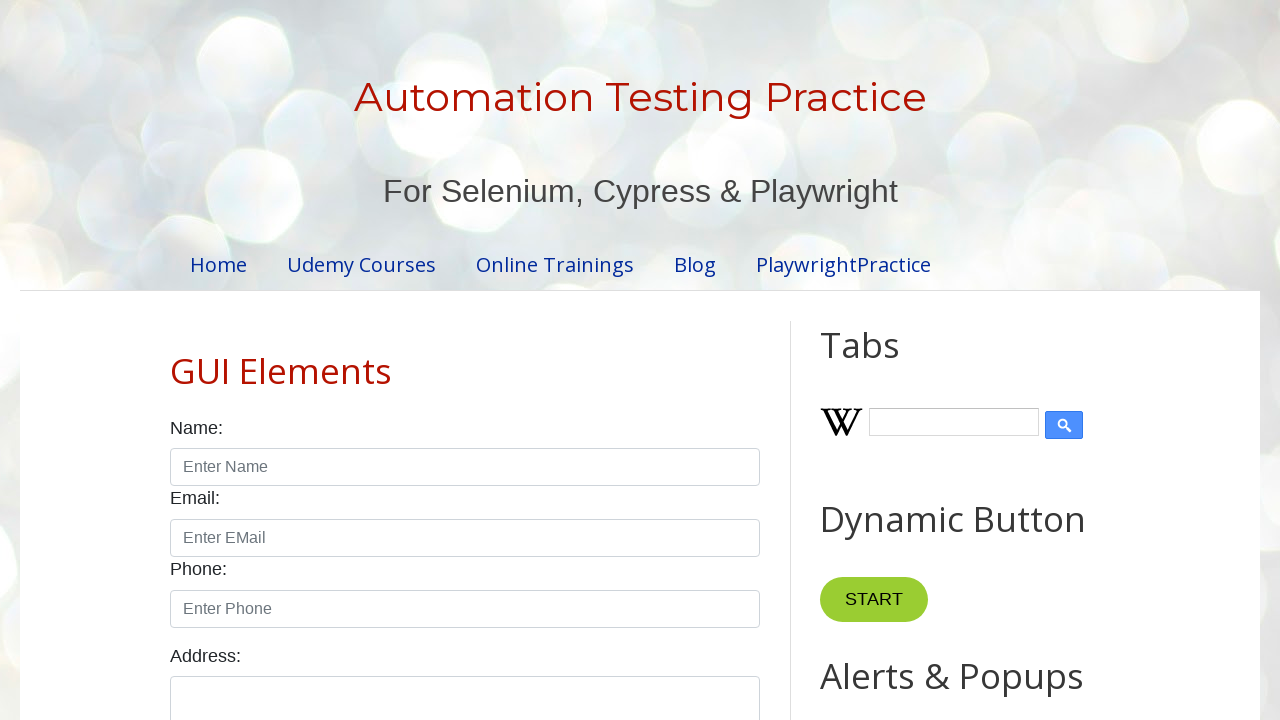

Set up handler for prompt dialog
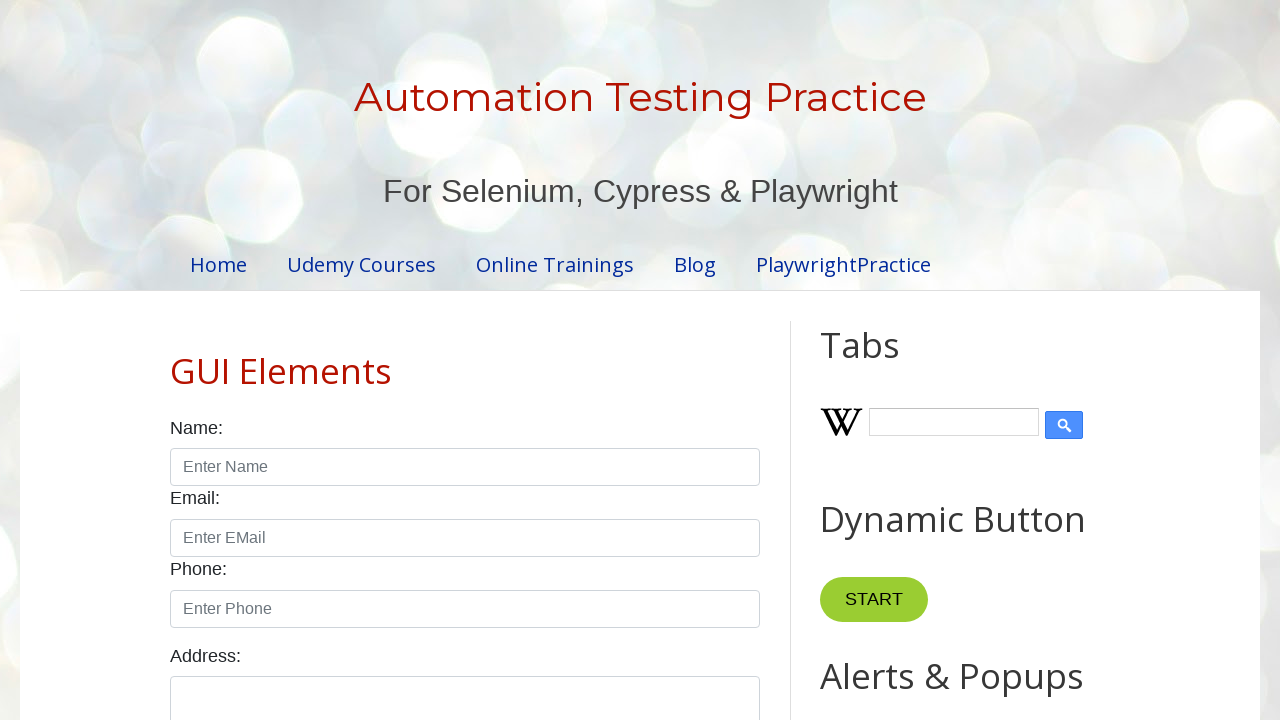

Clicked prompt button to trigger prompt dialog at (890, 360) on #promptBtn
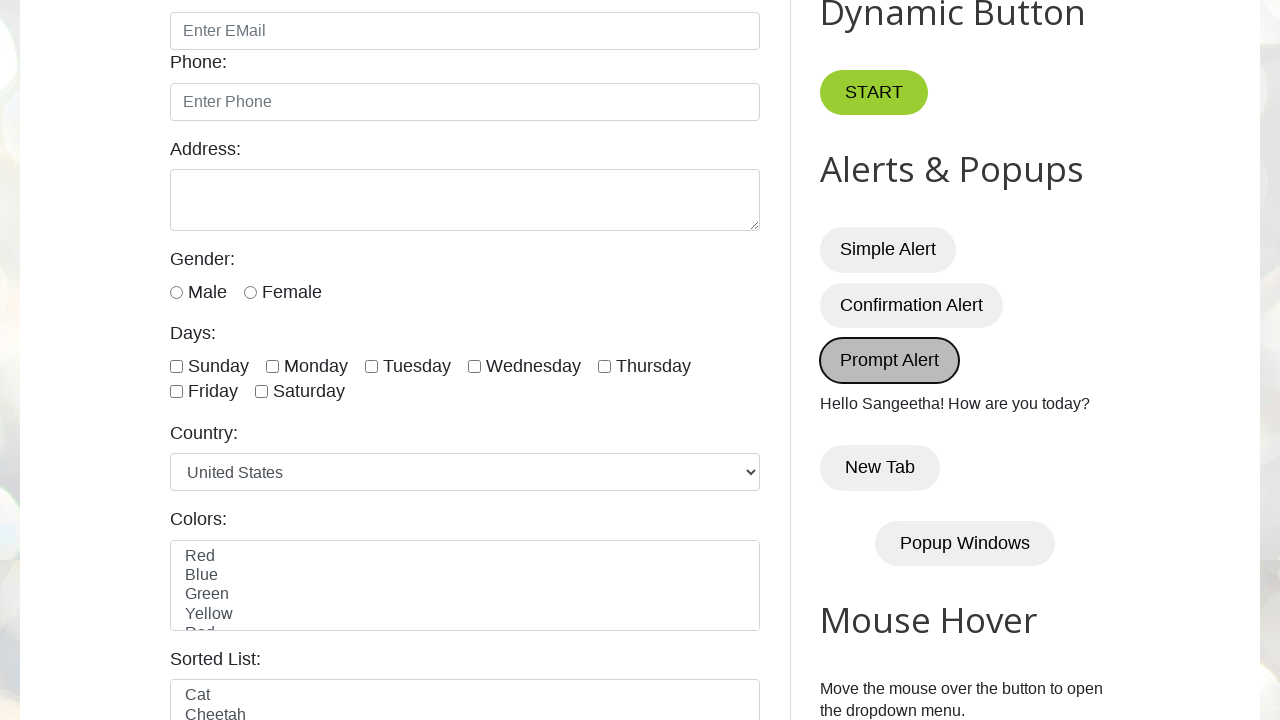

Waited for prompt dialog to be processed
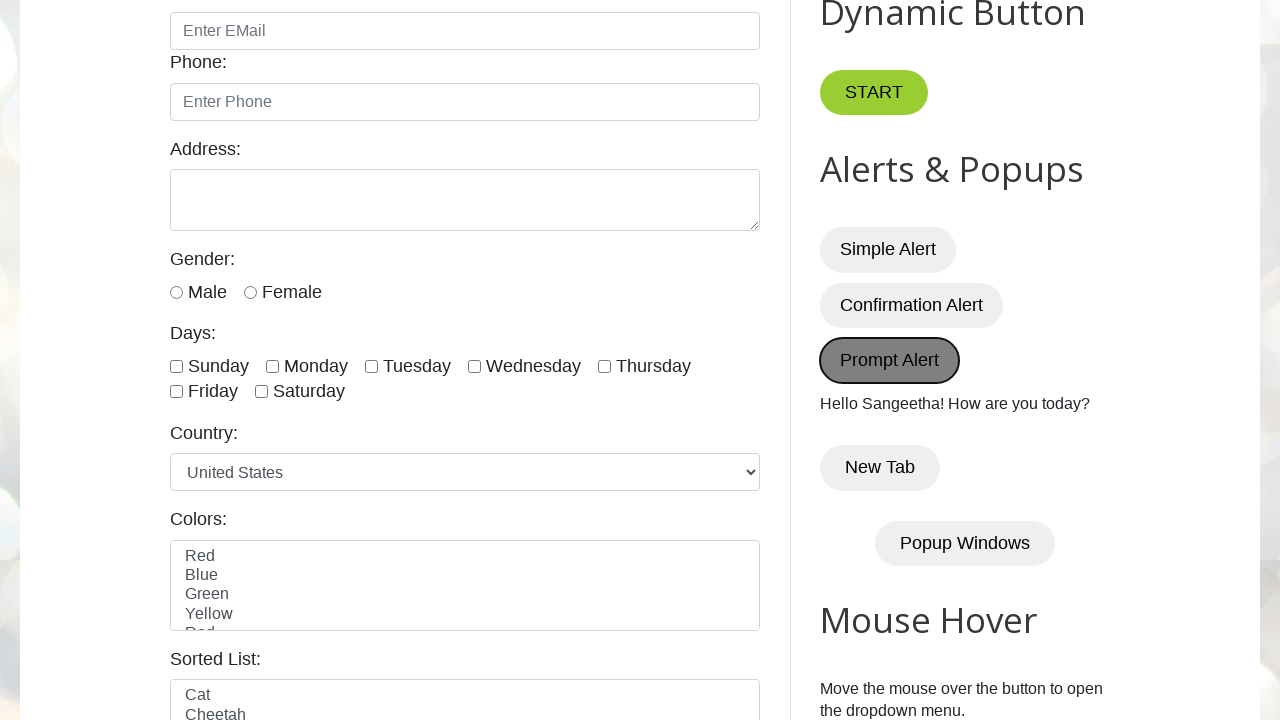

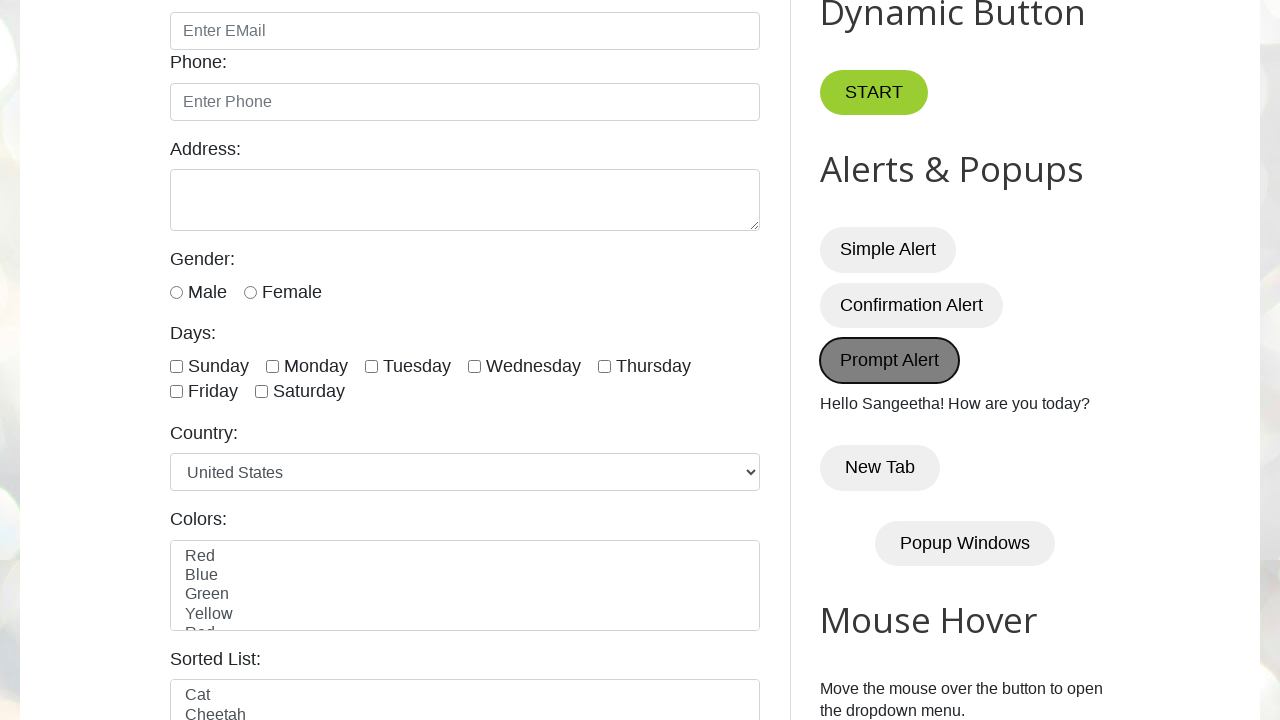